Tests dropdown selection functionality by iterating through options and selecting a specific value

Starting URL: https://the-internet.herokuapp.com/dropdown

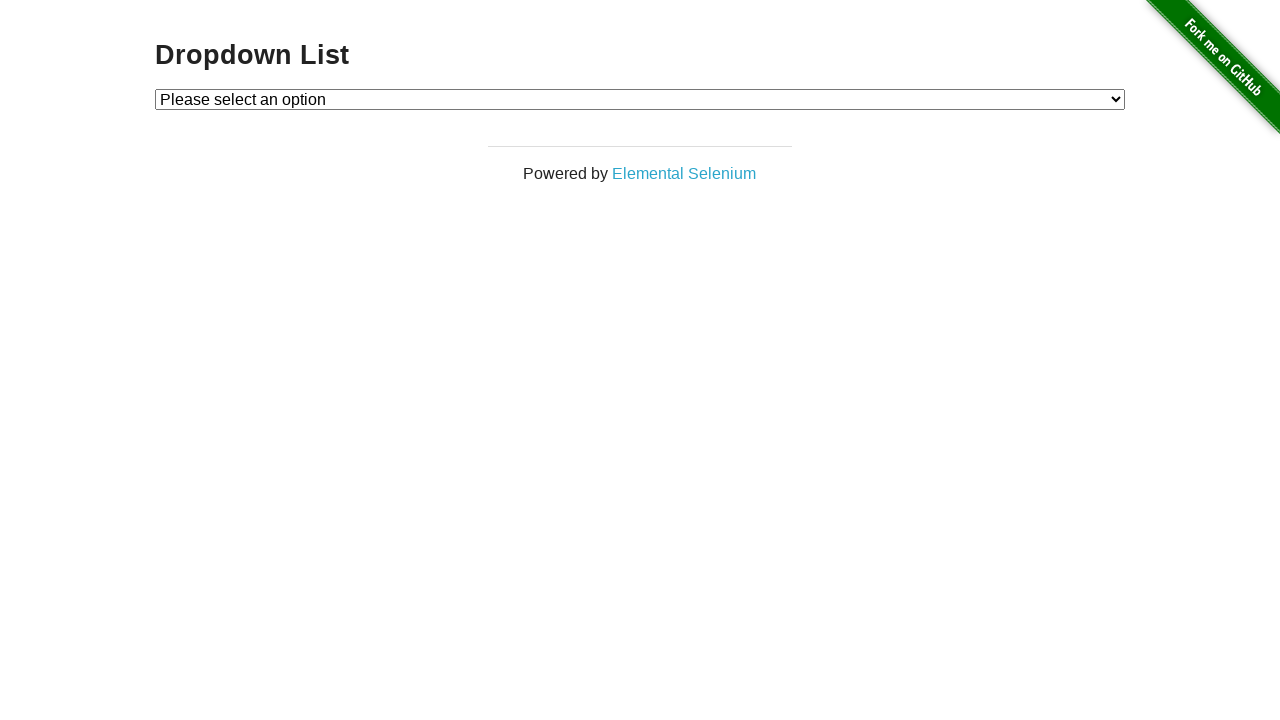

Located dropdown element with id 'dropdown'
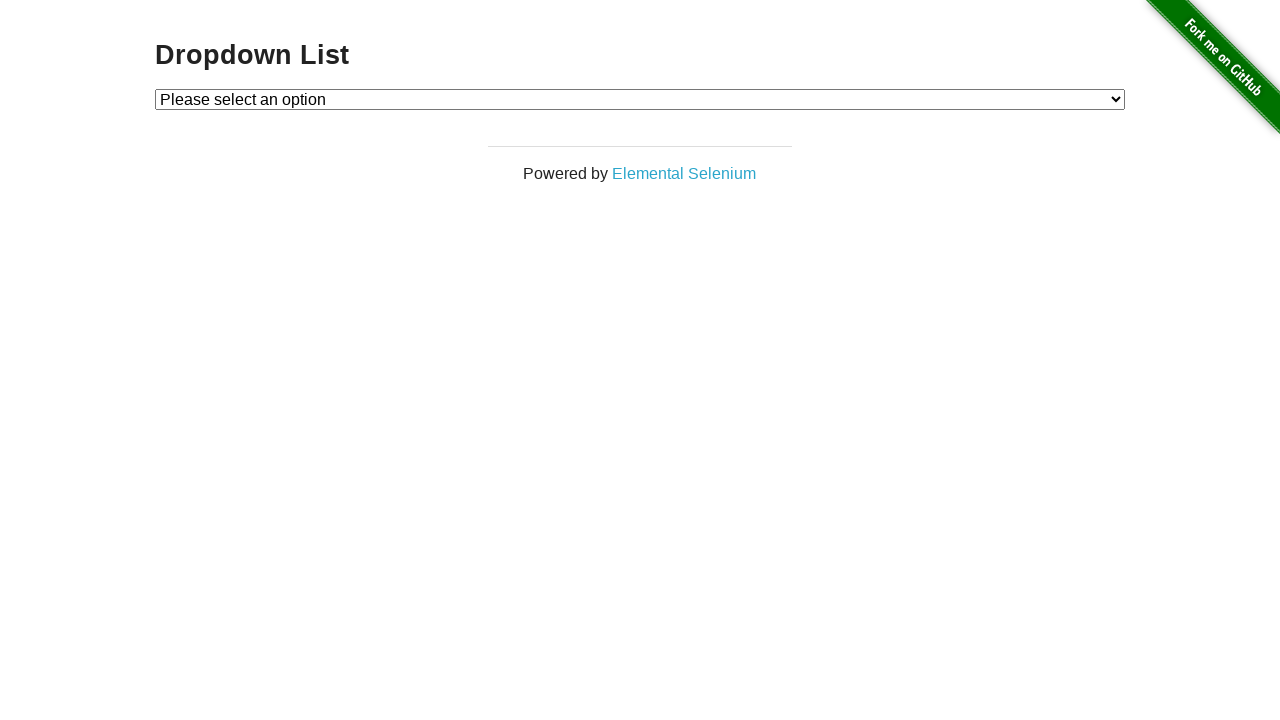

Selected 'Option 2' from the dropdown on #dropdown
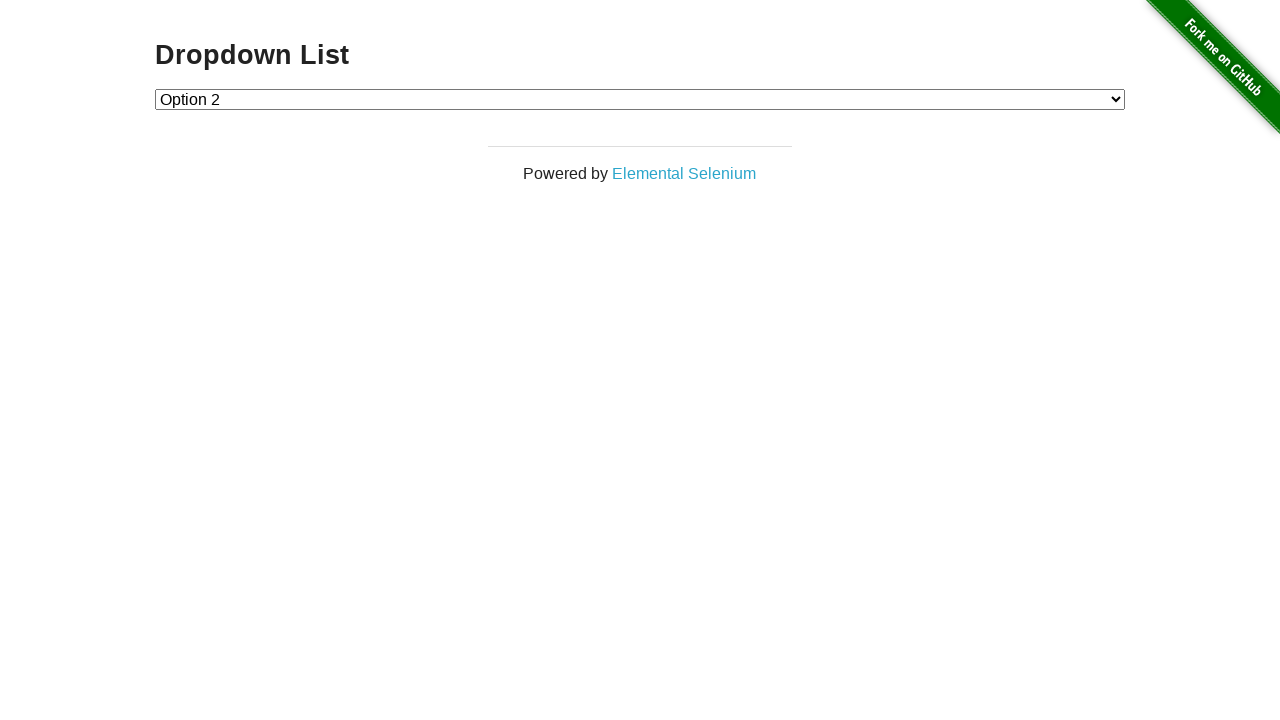

Located the checked option element
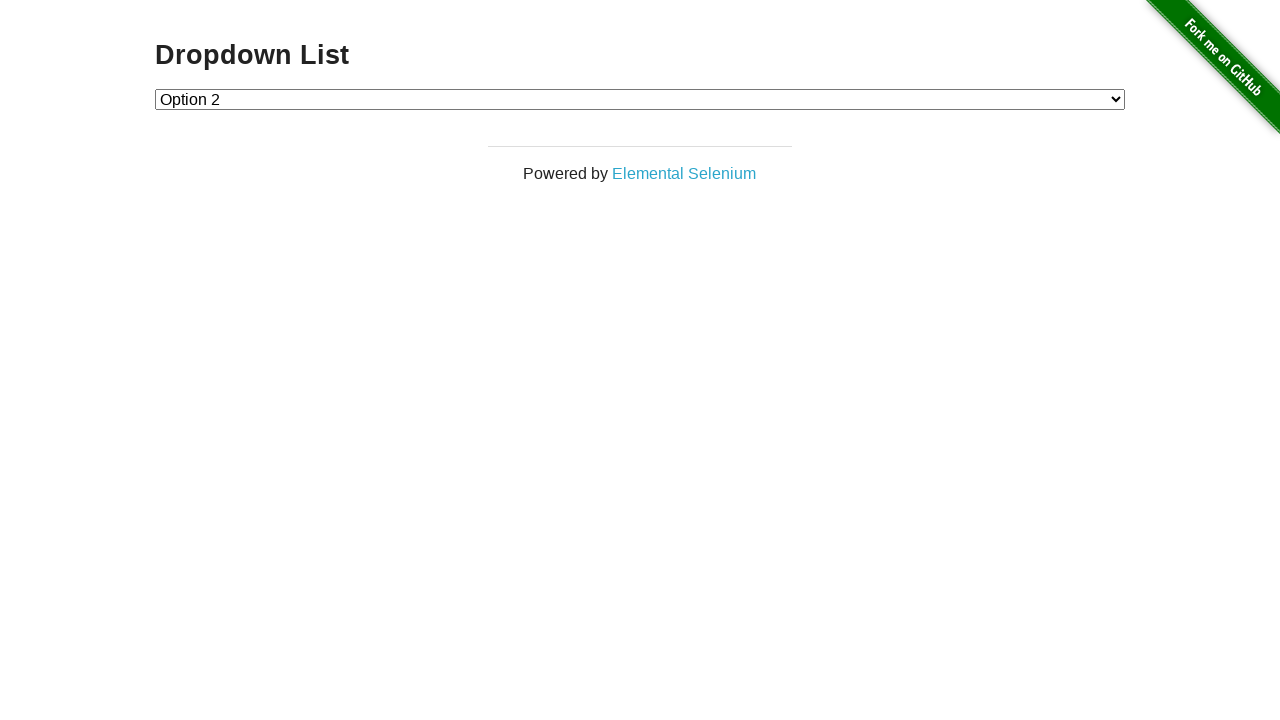

Verified that 'Option 2' is selected in the dropdown
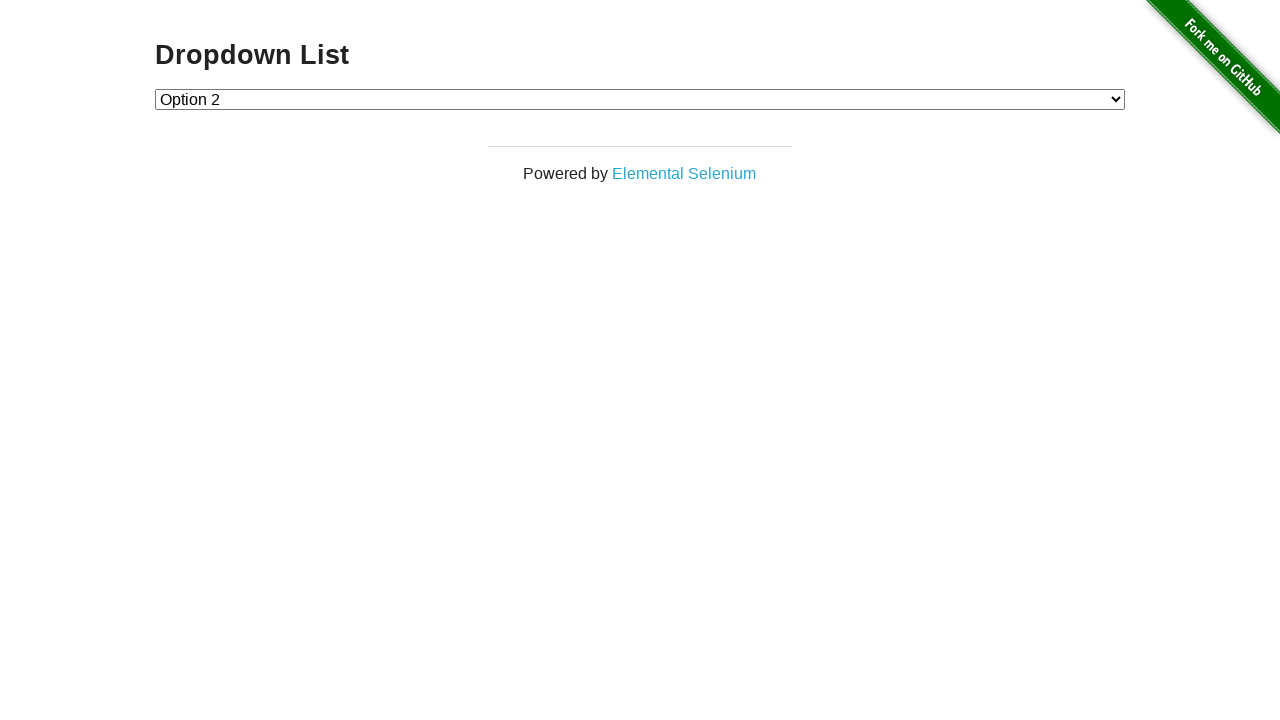

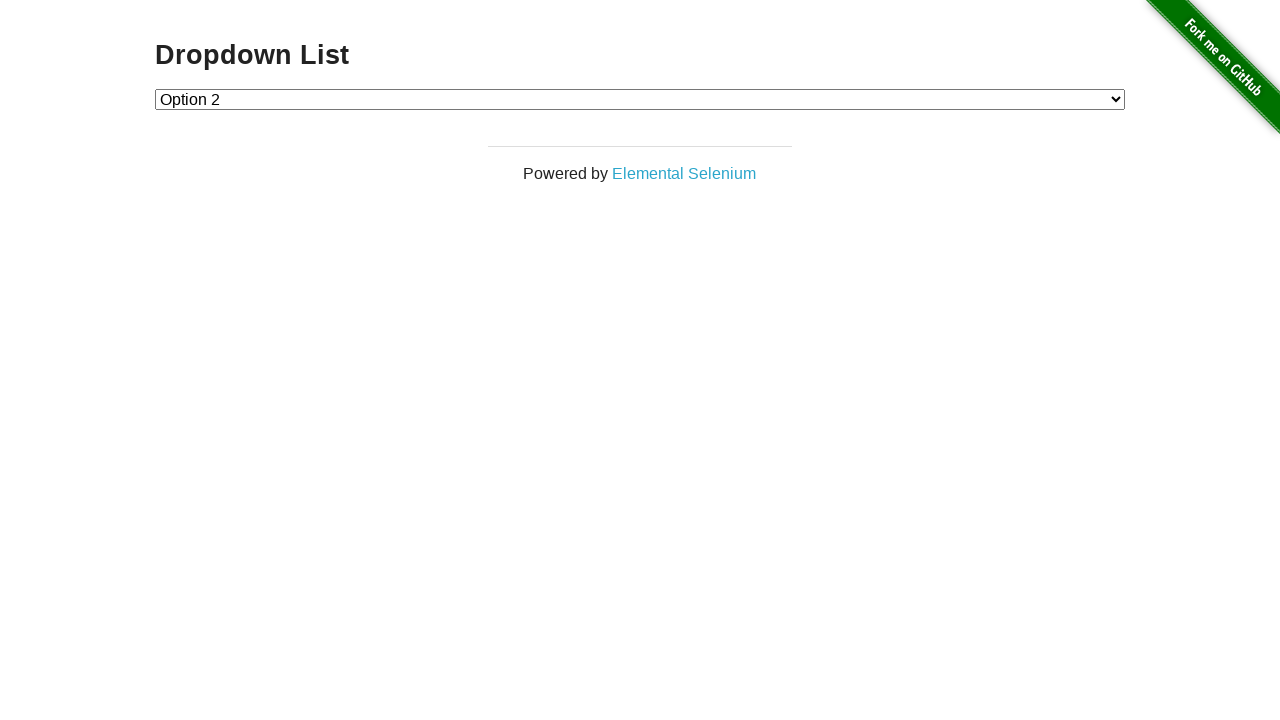